Navigates to NRB Commercial Bank homepage and clicks on a navigation menu item (the 11th child element in the top navigation)

Starting URL: https://www.nrbcommercialbank.com/home

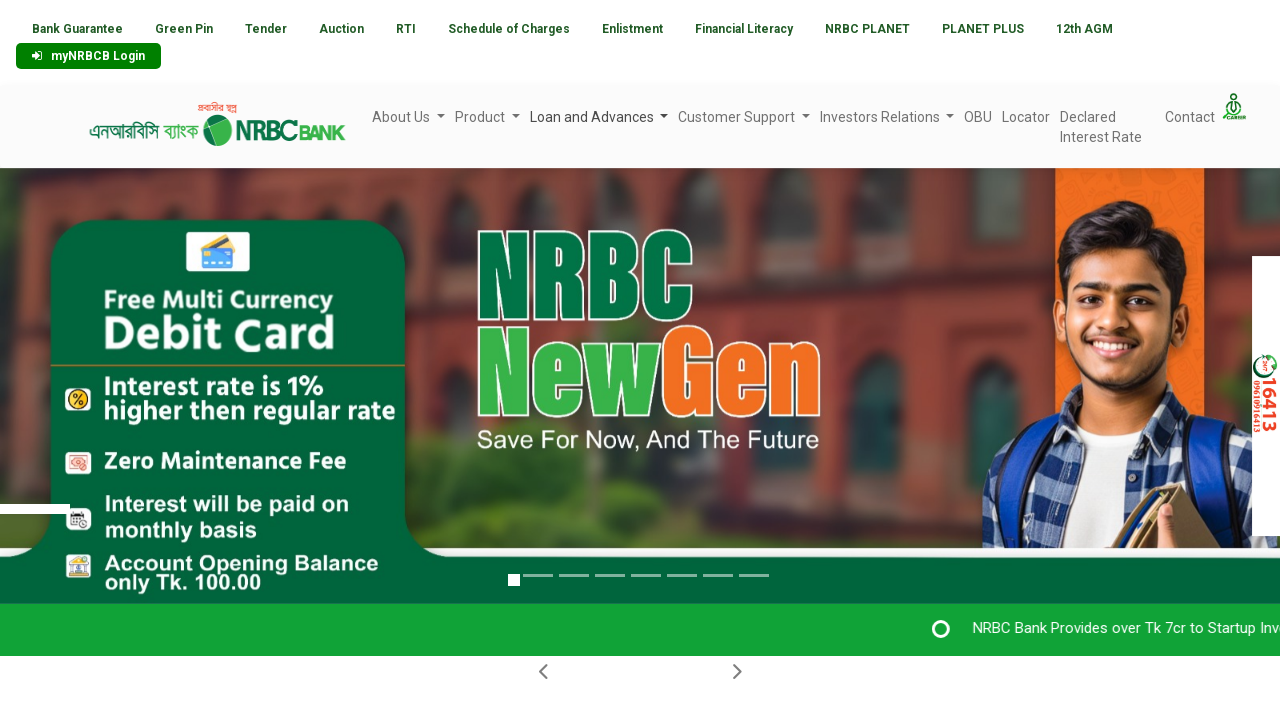

Set viewport to 1920x1080
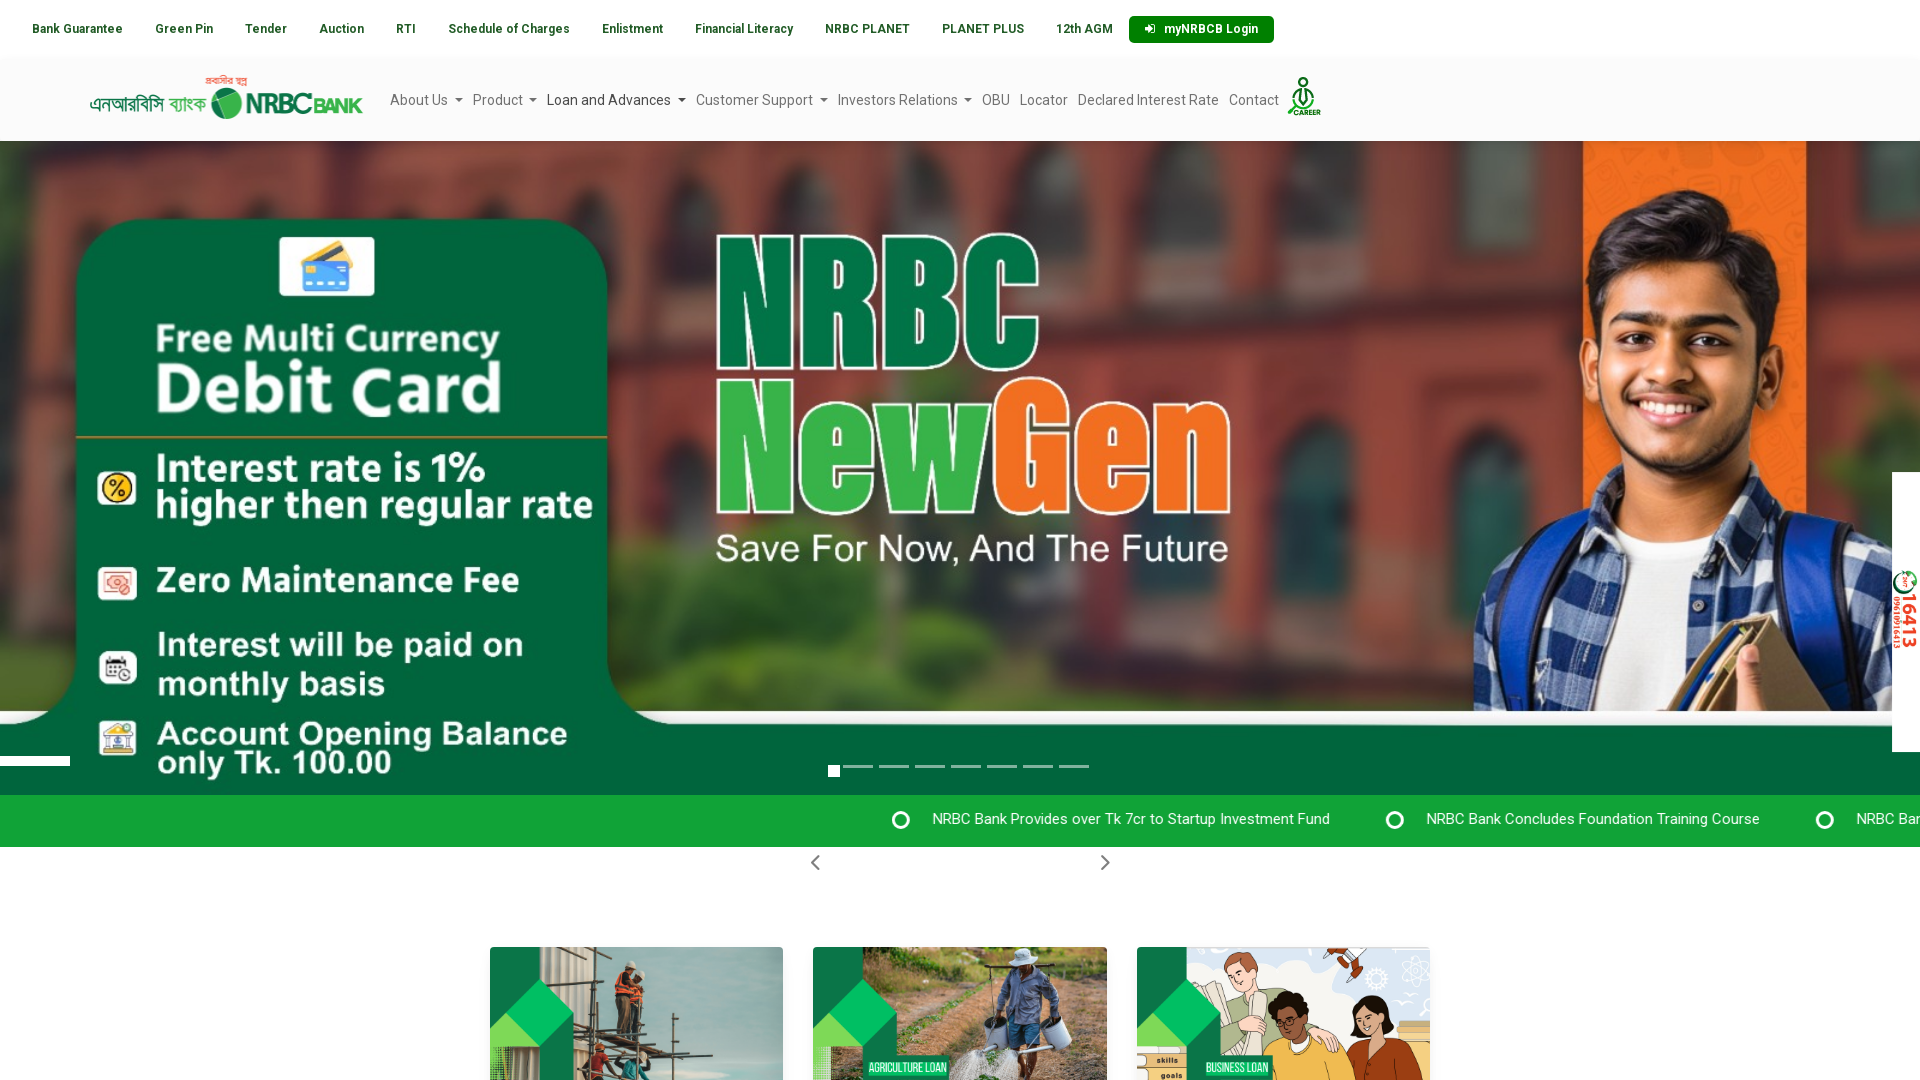

Clicked on the 11th navigation menu item in top navigation at (1084, 29) on #myTopnav > a:nth-child(11)
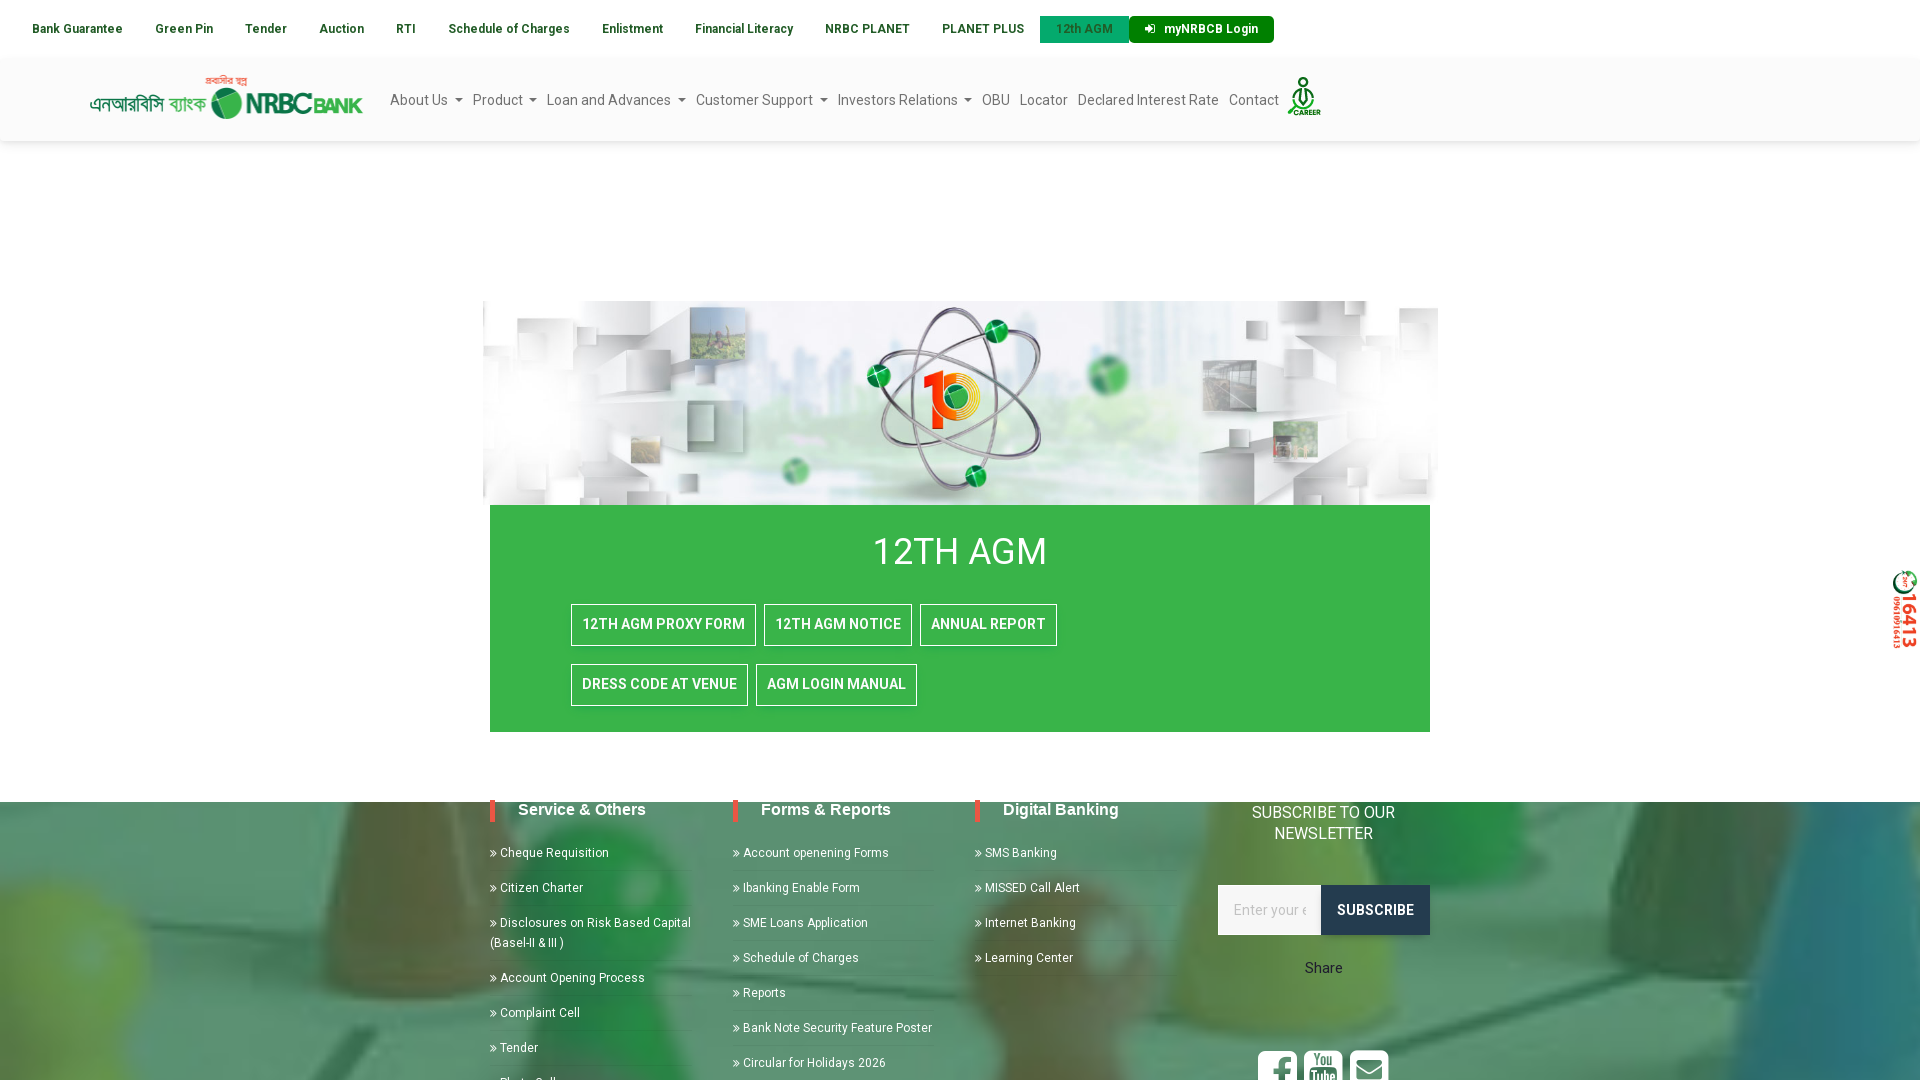

Page reached networkidle state after navigation
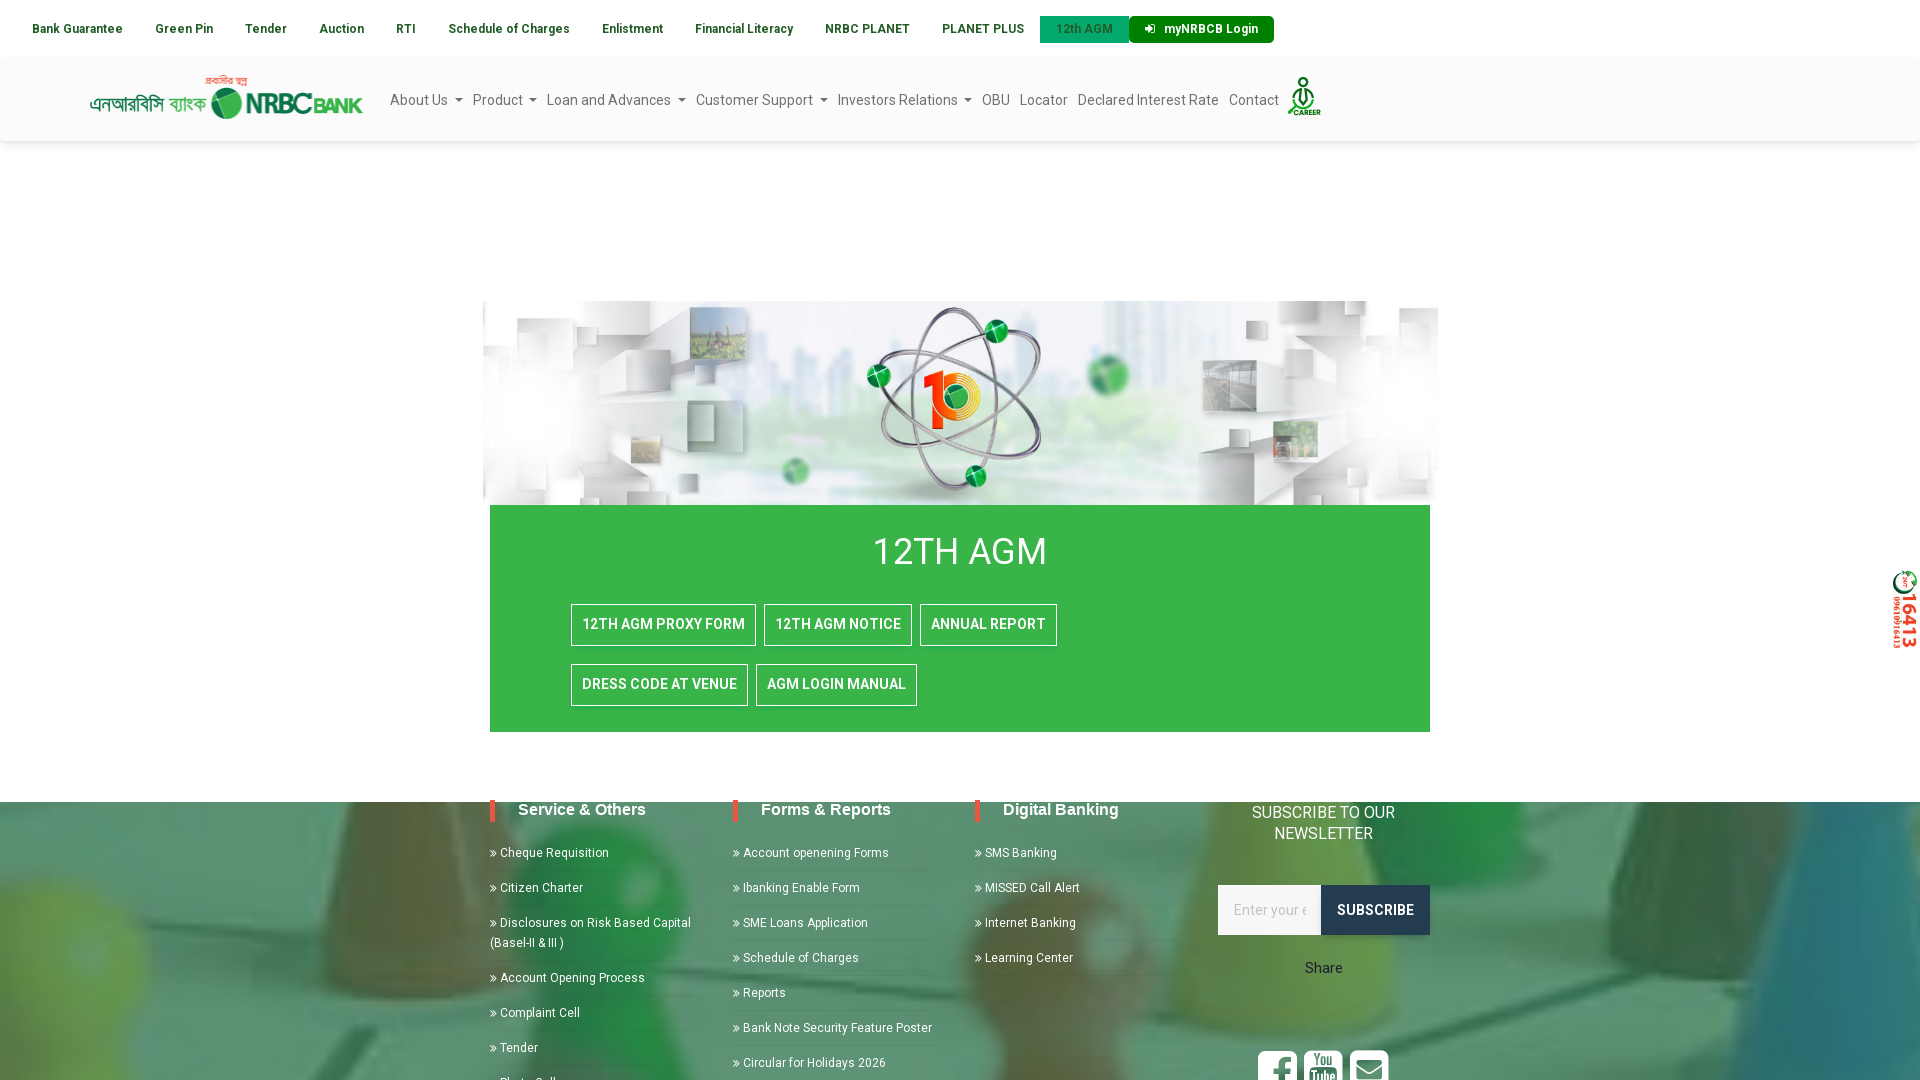

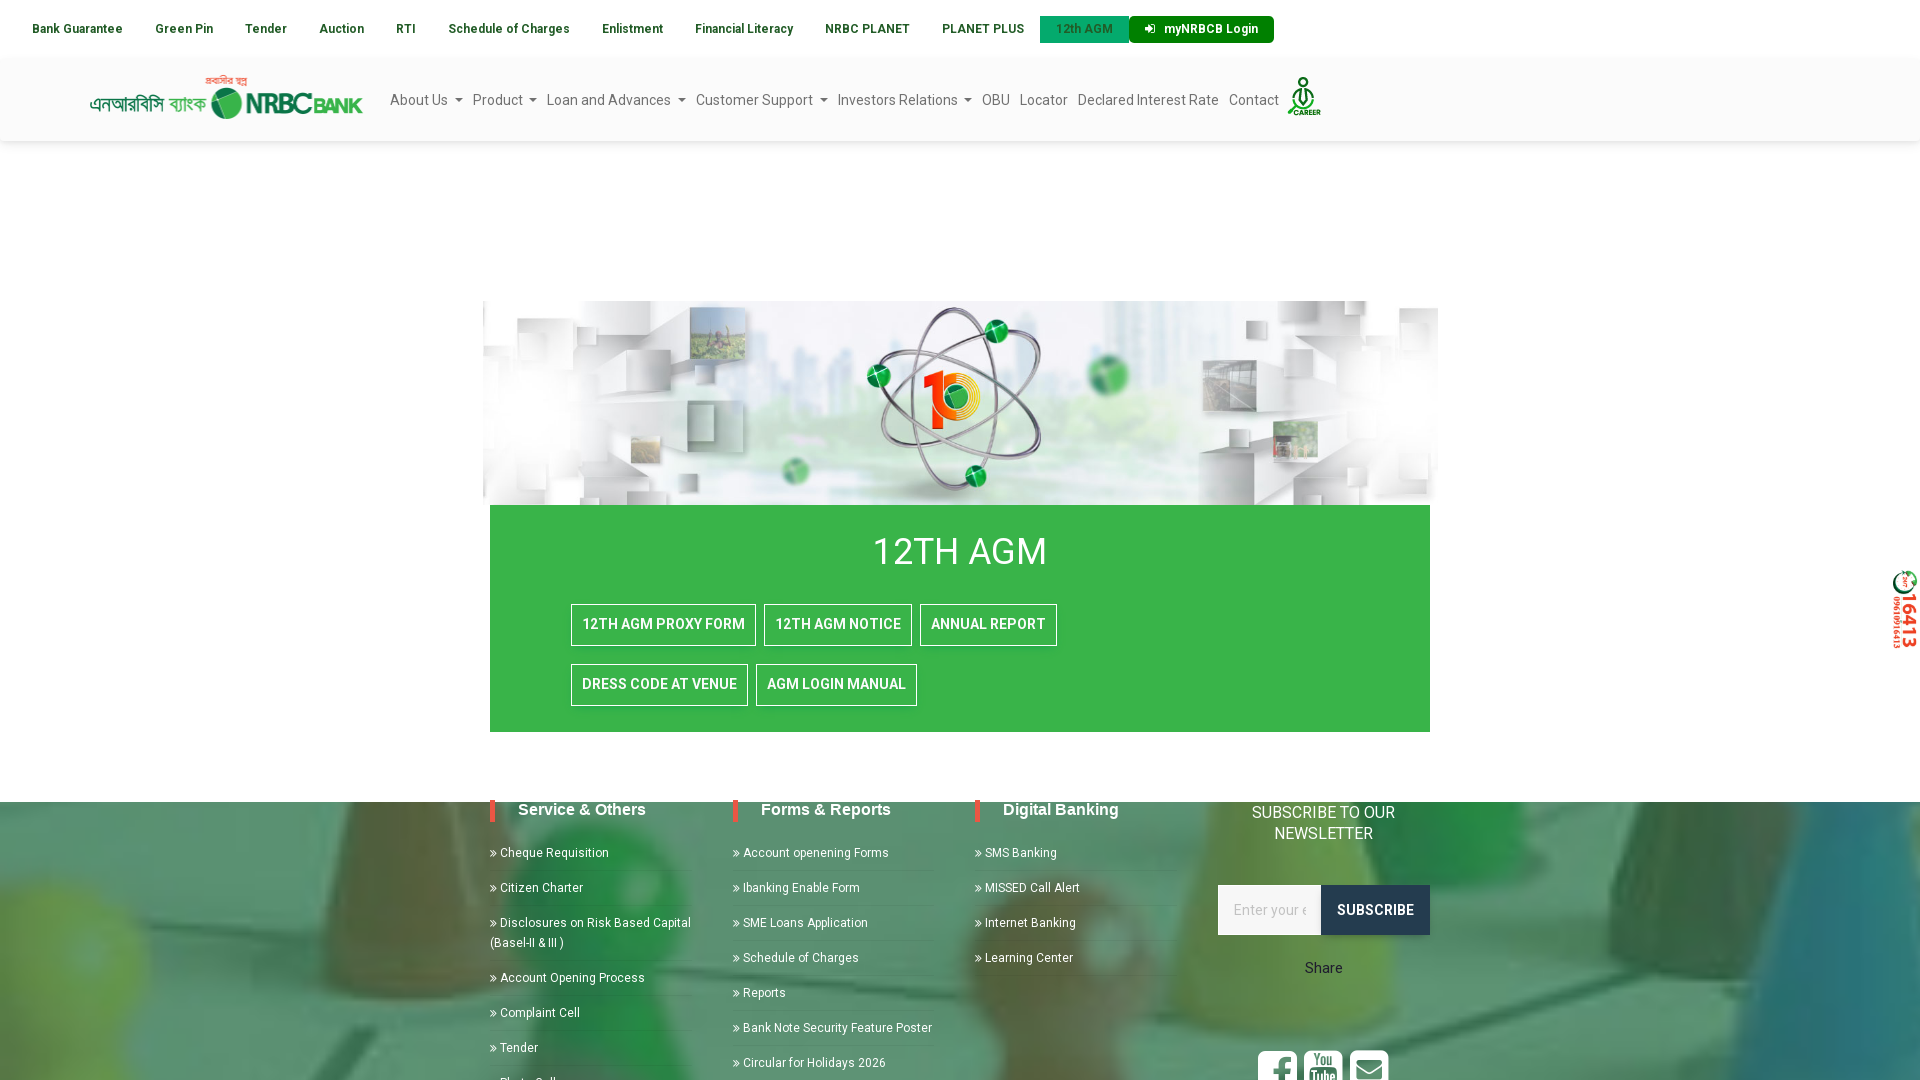